Tests marking all todo items as completed using the toggle all checkbox

Starting URL: https://demo.playwright.dev/todomvc

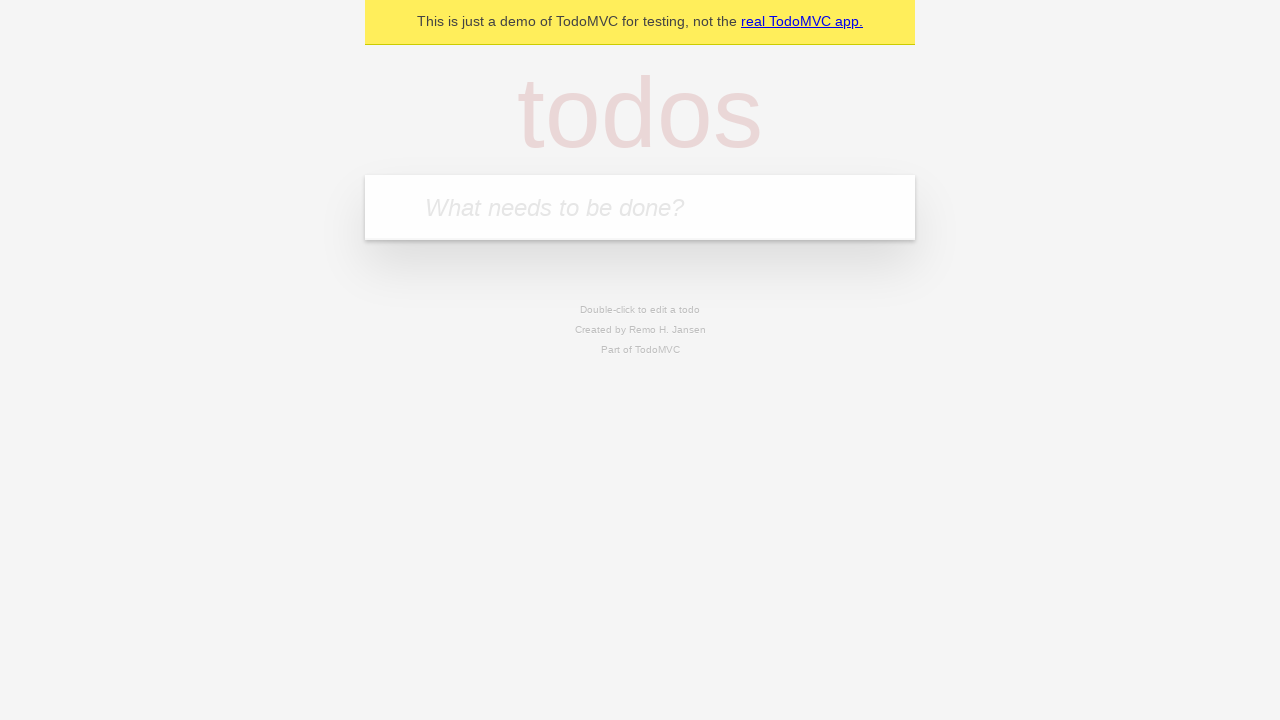

Filled todo input with 'buy some cheese' on internal:attr=[placeholder="What needs to be done?"i]
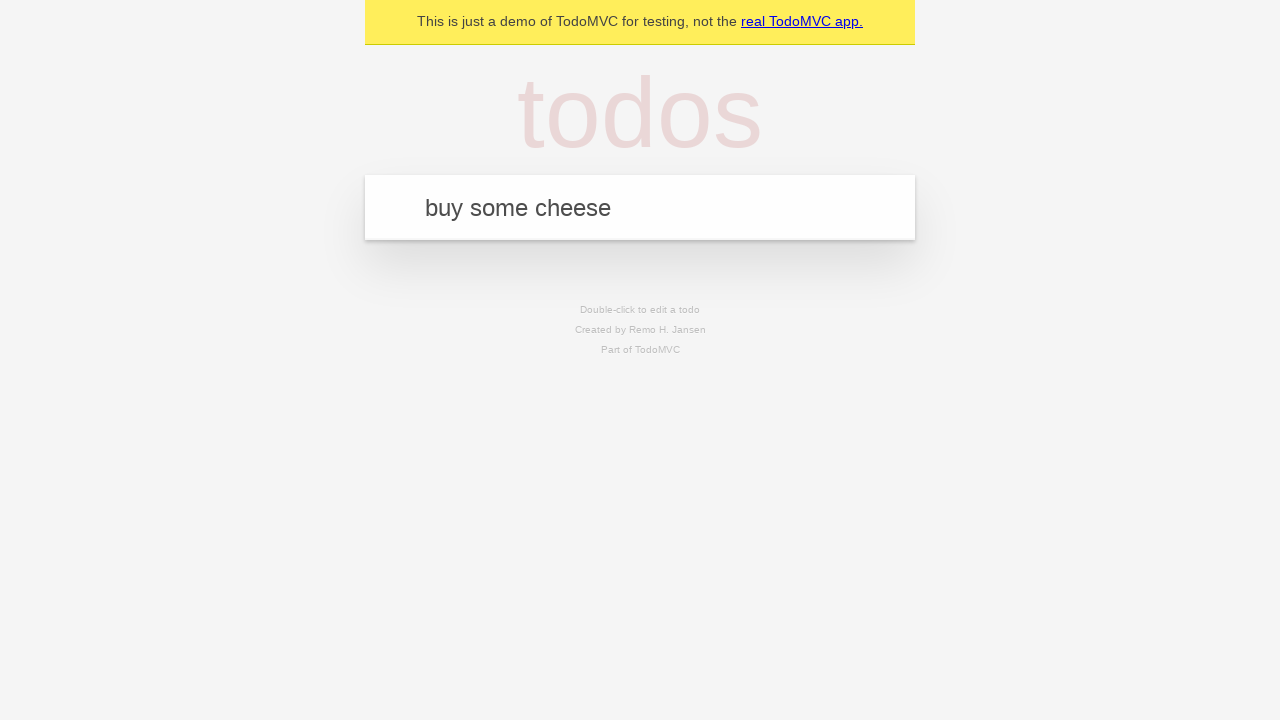

Pressed Enter to add first todo item on internal:attr=[placeholder="What needs to be done?"i]
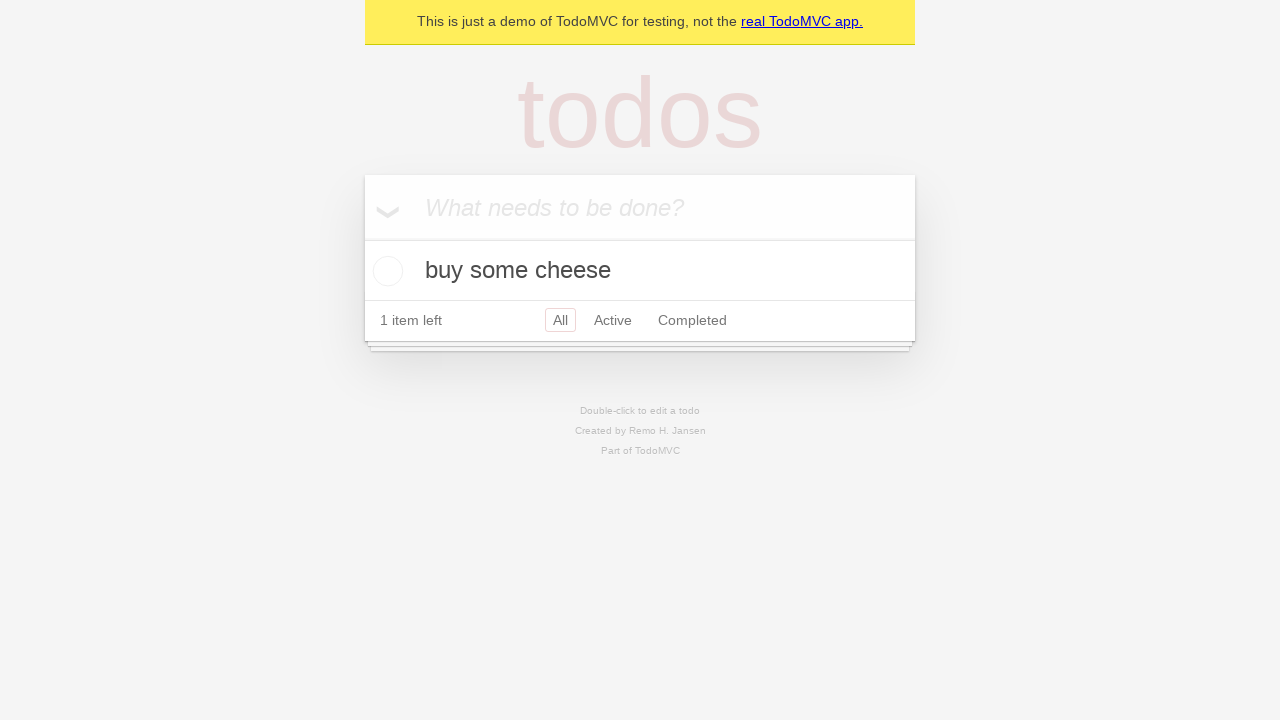

Filled todo input with 'feed the cat' on internal:attr=[placeholder="What needs to be done?"i]
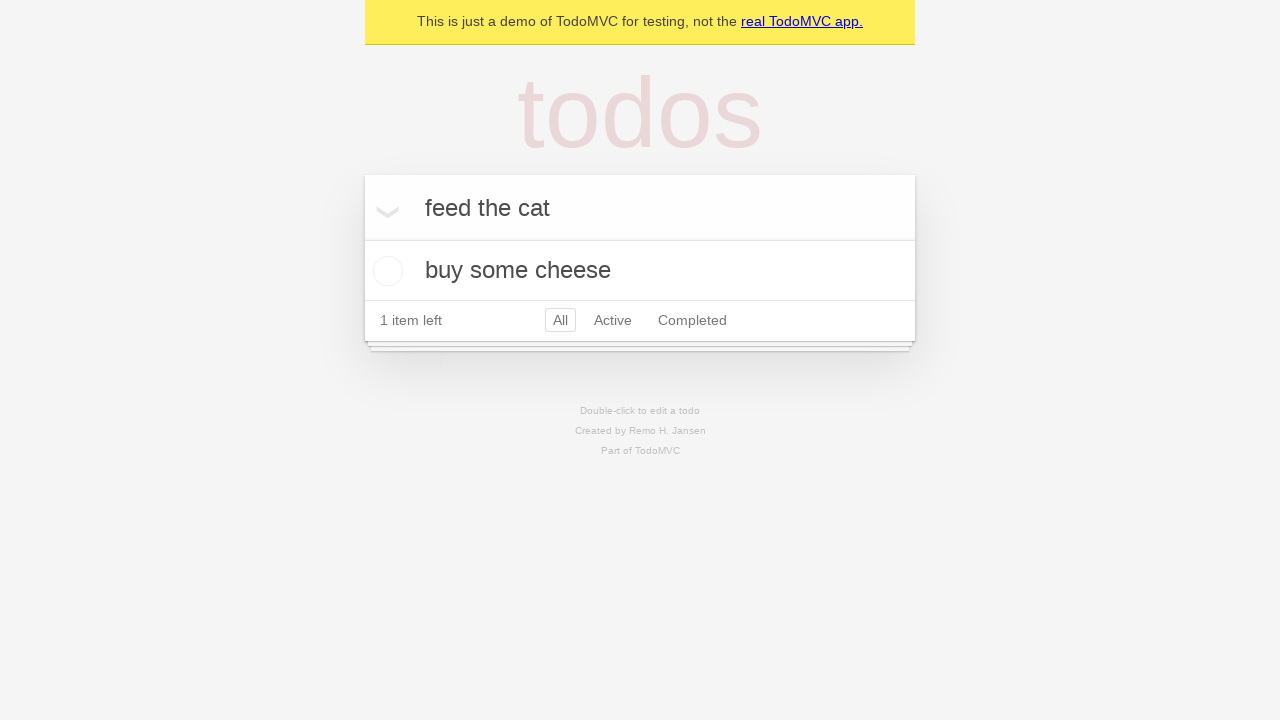

Pressed Enter to add second todo item on internal:attr=[placeholder="What needs to be done?"i]
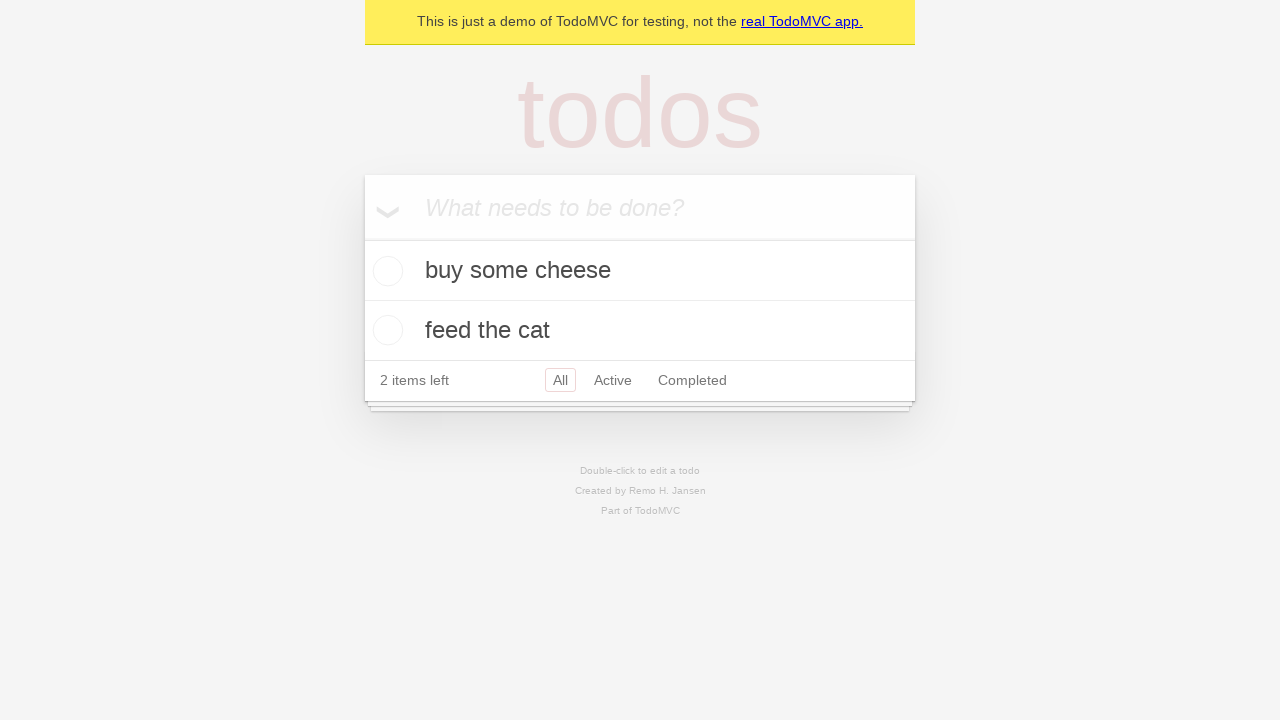

Filled todo input with 'book a doctors appointment' on internal:attr=[placeholder="What needs to be done?"i]
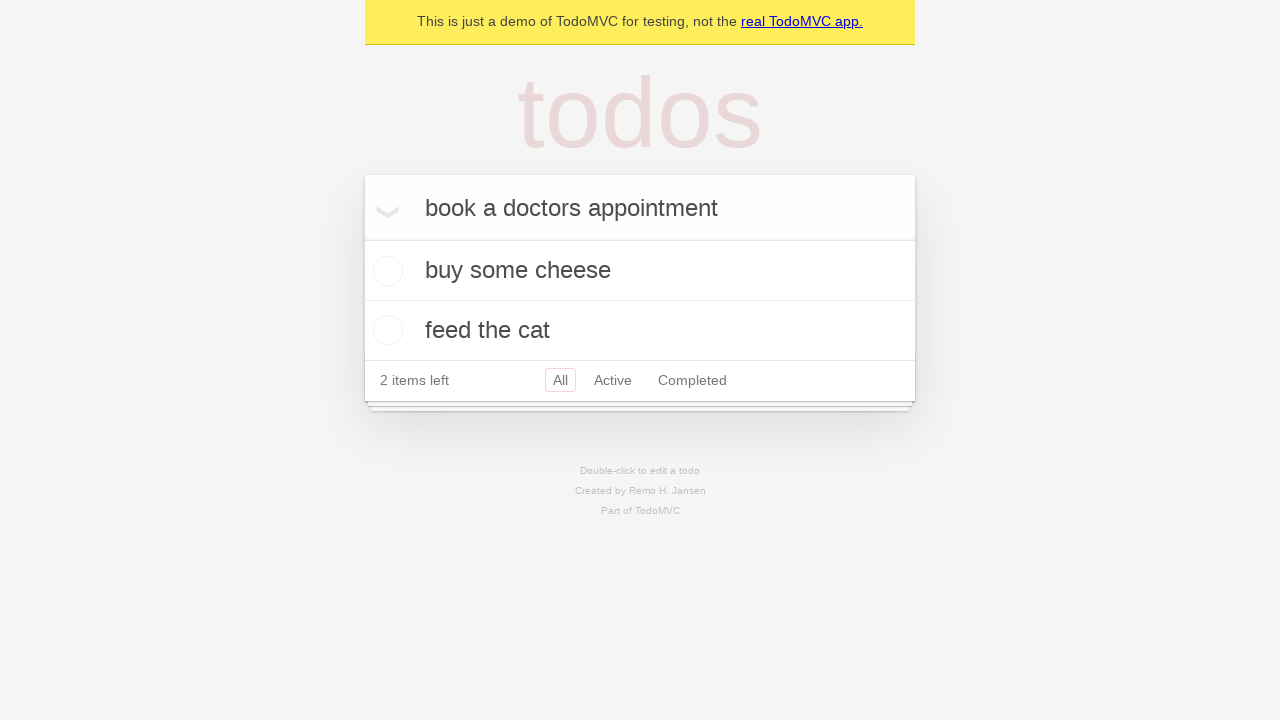

Pressed Enter to add third todo item on internal:attr=[placeholder="What needs to be done?"i]
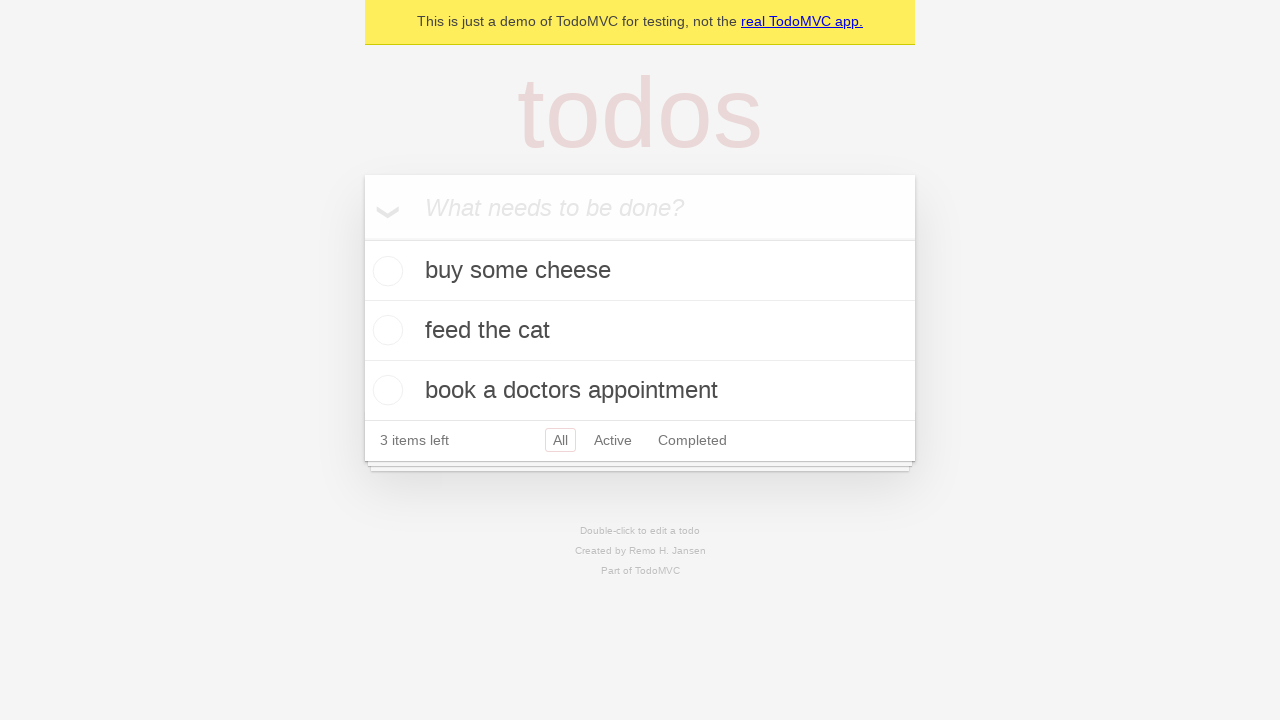

Clicked toggle all checkbox to mark all items as complete at (362, 238) on internal:label="Mark all as complete"i
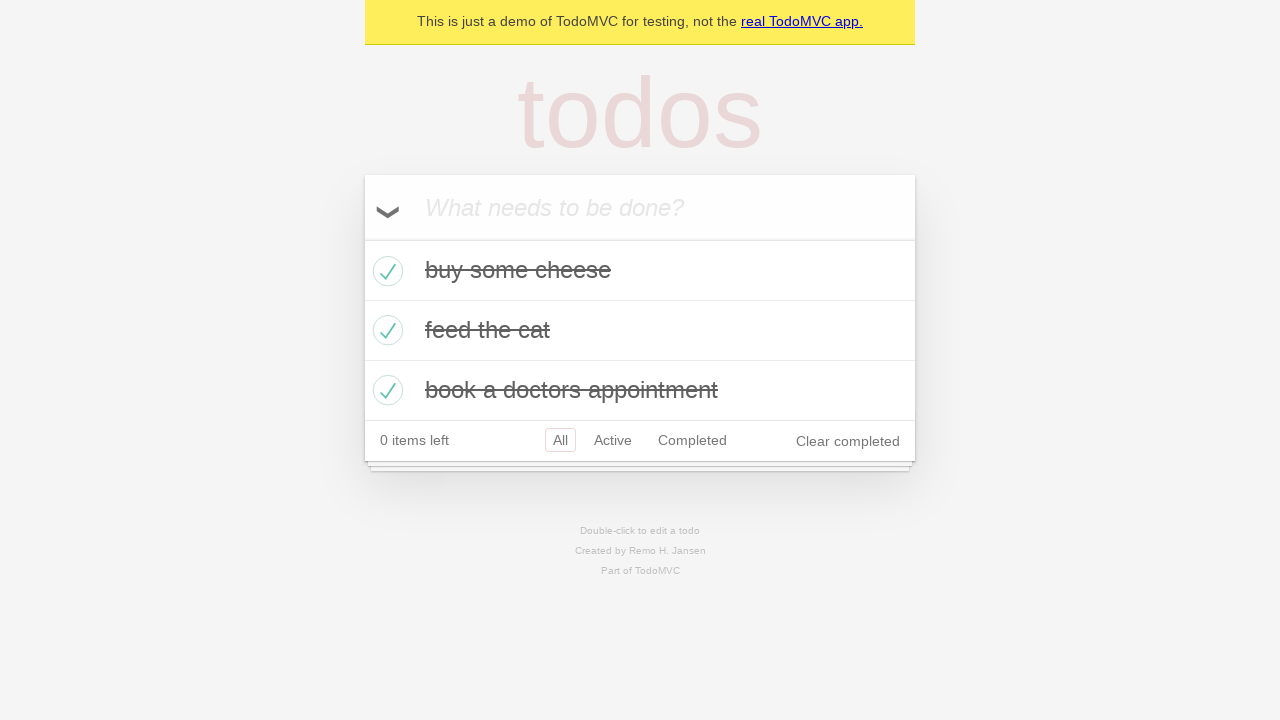

Verified all todo items are marked as completed
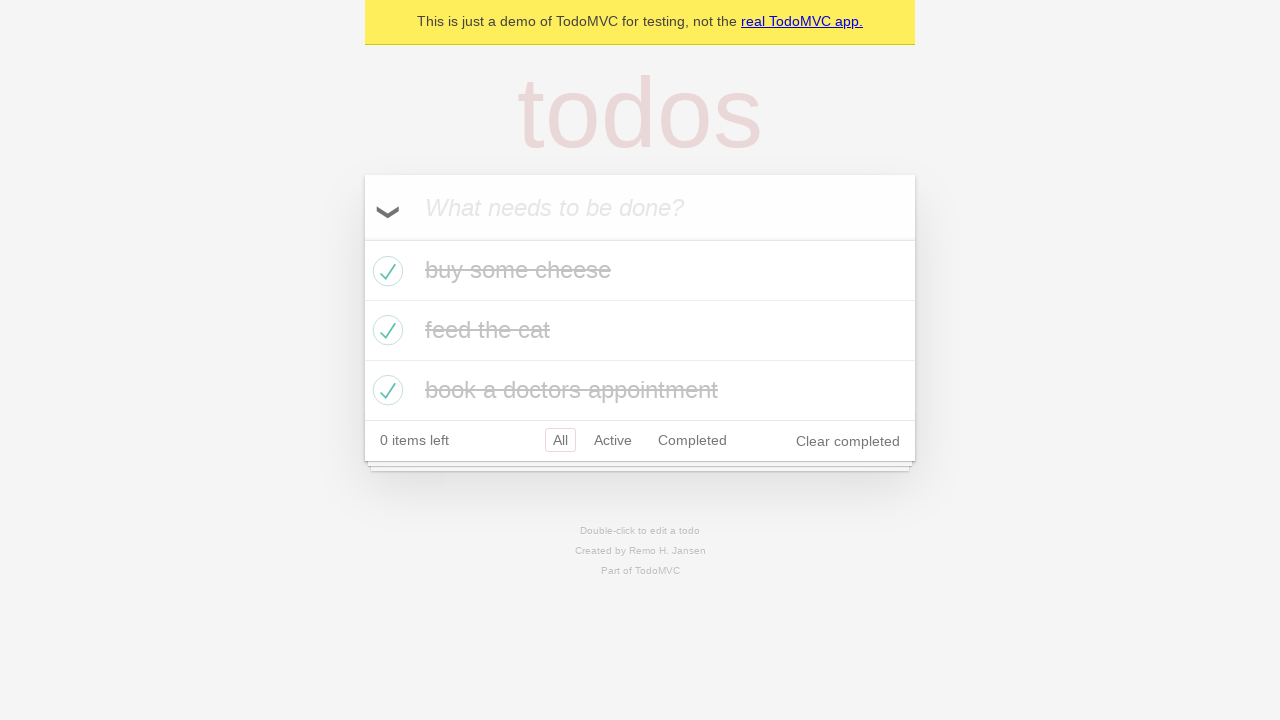

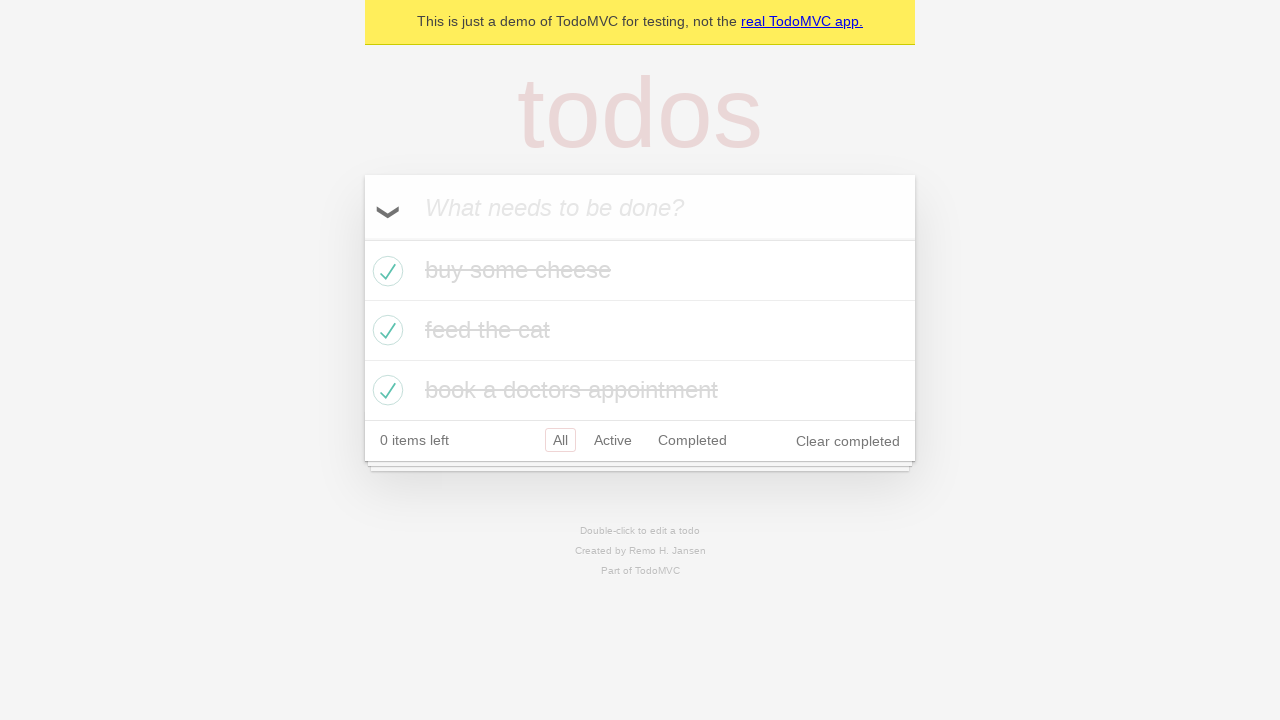